Tests add/remove elements functionality by clicking Add Element button to create a Delete button, then clicking Delete to remove it

Starting URL: https://the-internet.herokuapp.com/add_remove_elements/

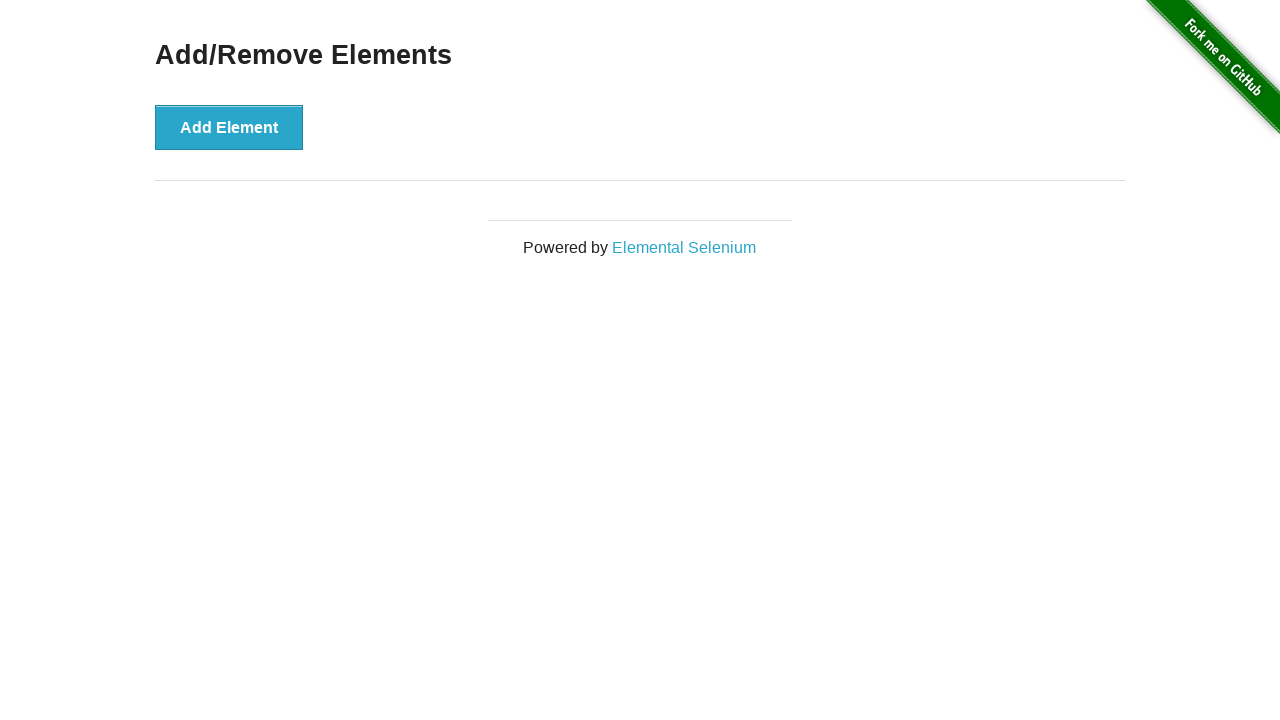

Clicked Add Element button to create a Delete button at (229, 127) on button:has-text('Add Element')
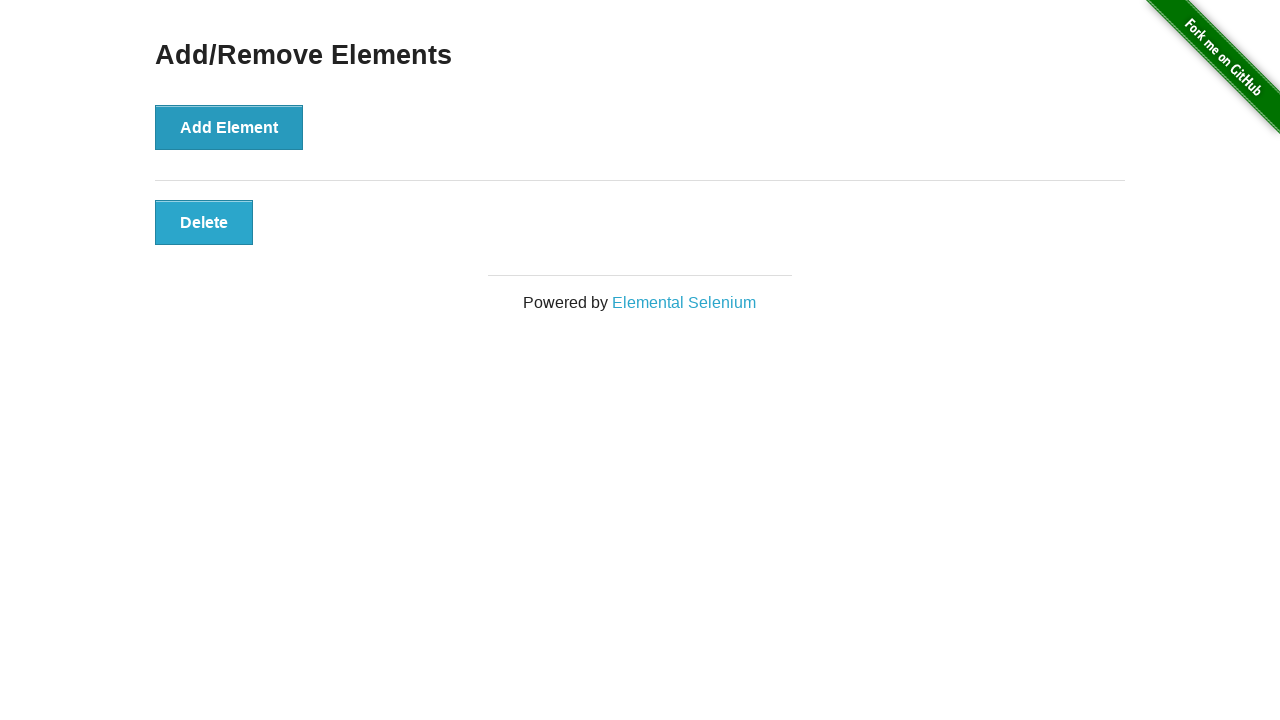

Delete button appeared after clicking Add Element
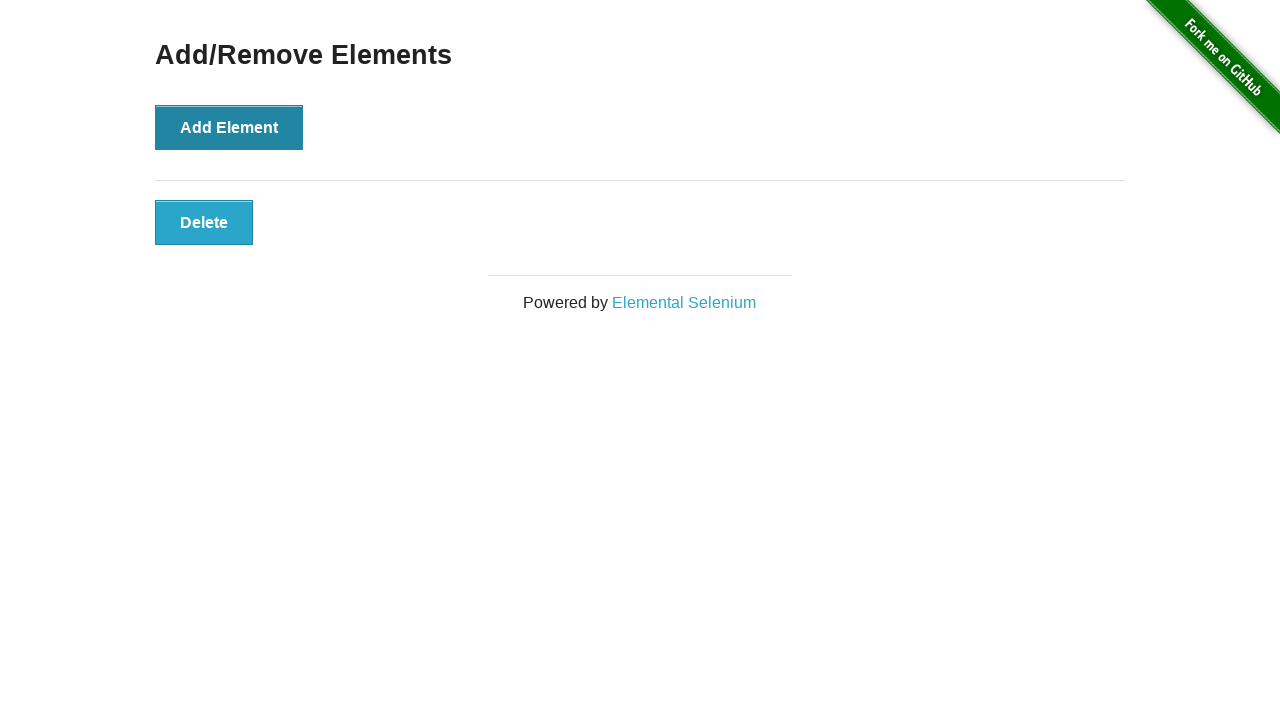

Clicked Delete button to remove the element at (204, 222) on button:has-text('Delete')
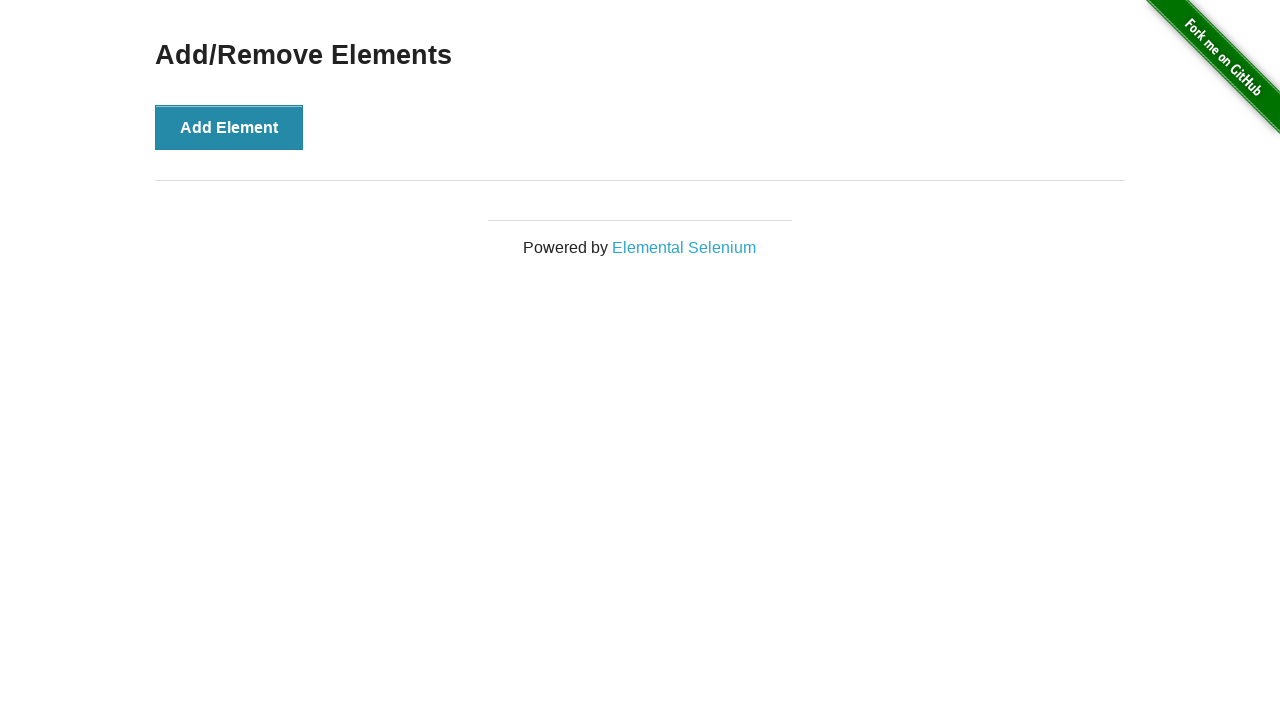

Verified Add/Remove Elements heading is still visible
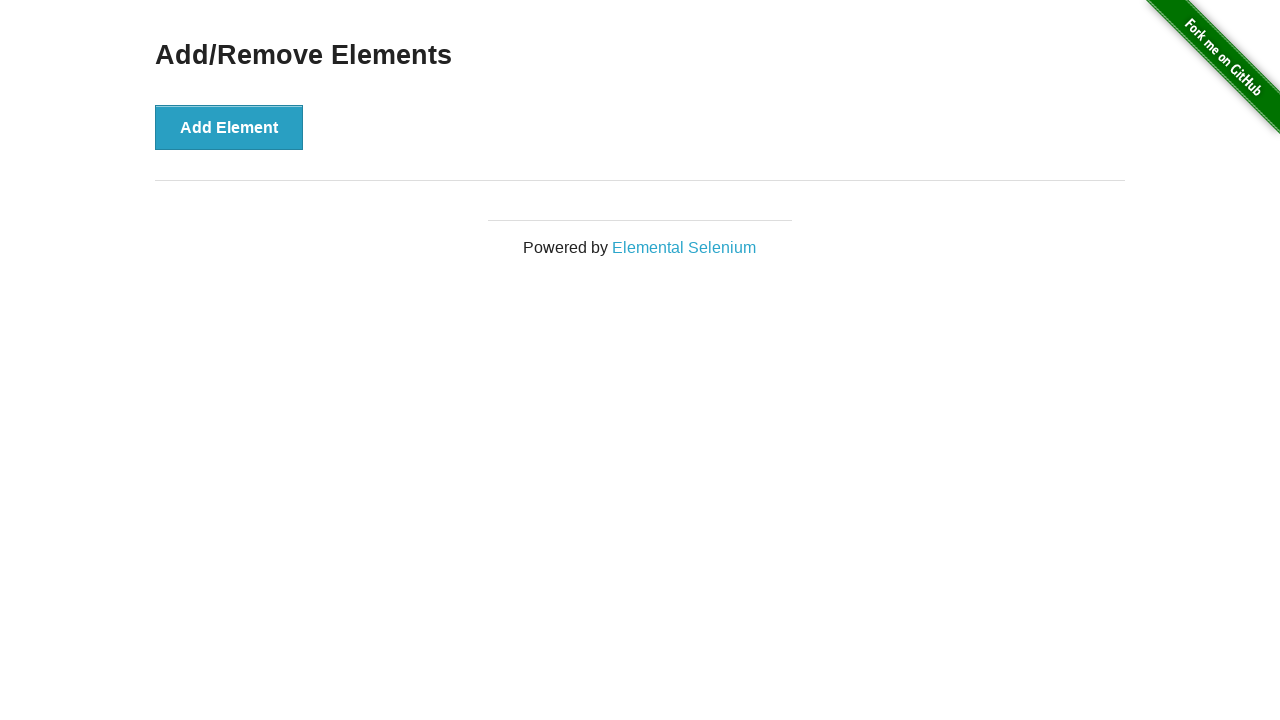

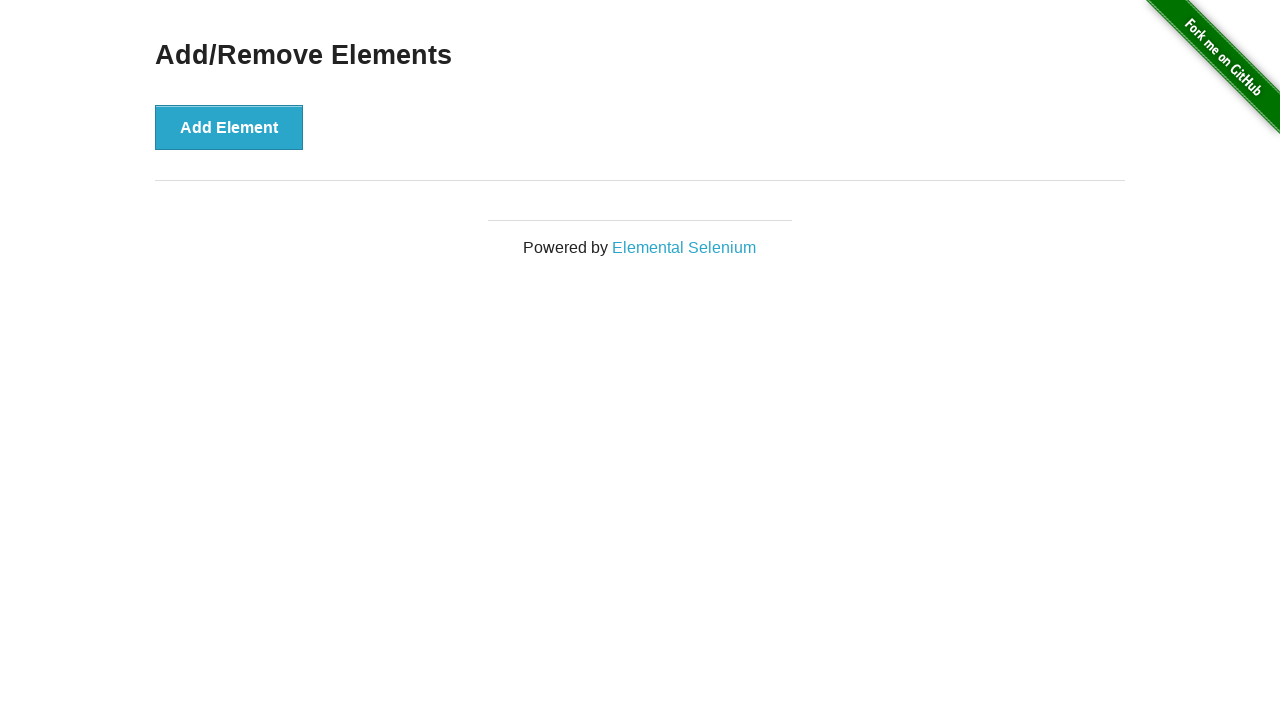